Tests W3Schools TryIt editor by switching to iframe, executing JavaScript function, and highlighting submit button

Starting URL: https://www.w3schools.com/jsref/tryit.asp?filename=tryjsref_submit_get

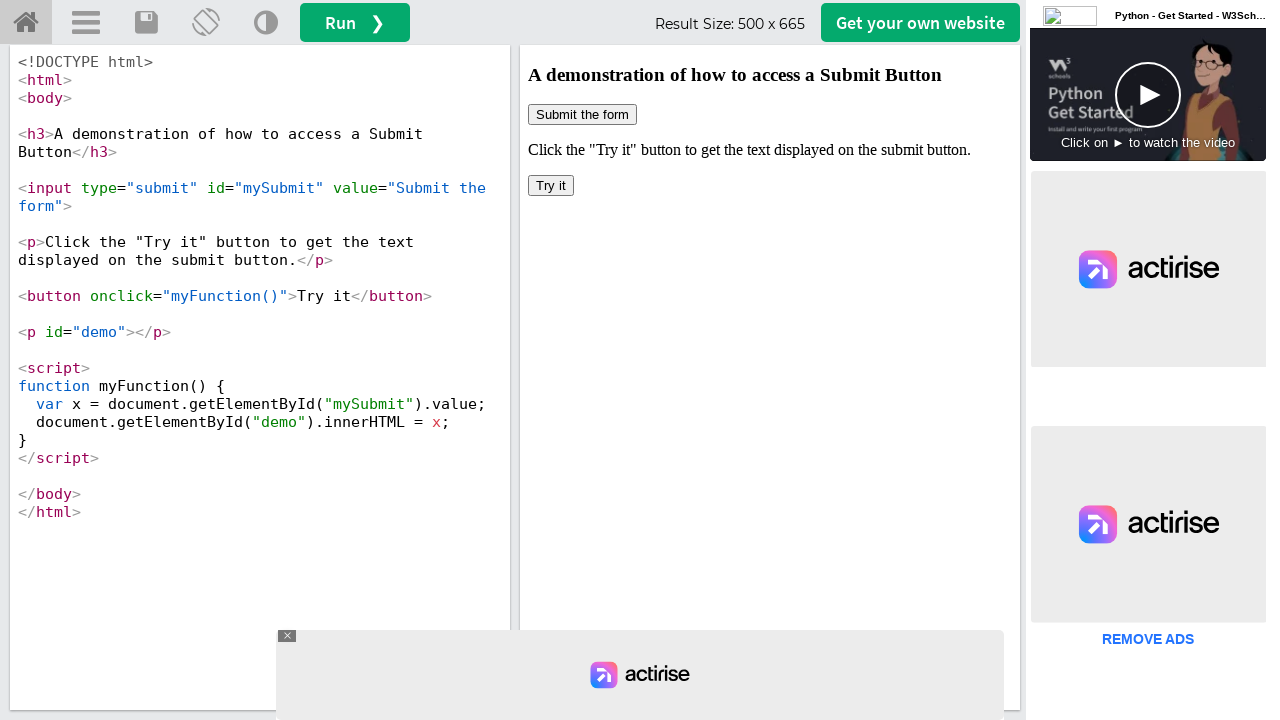

Located iframe with name 'iframeResult'
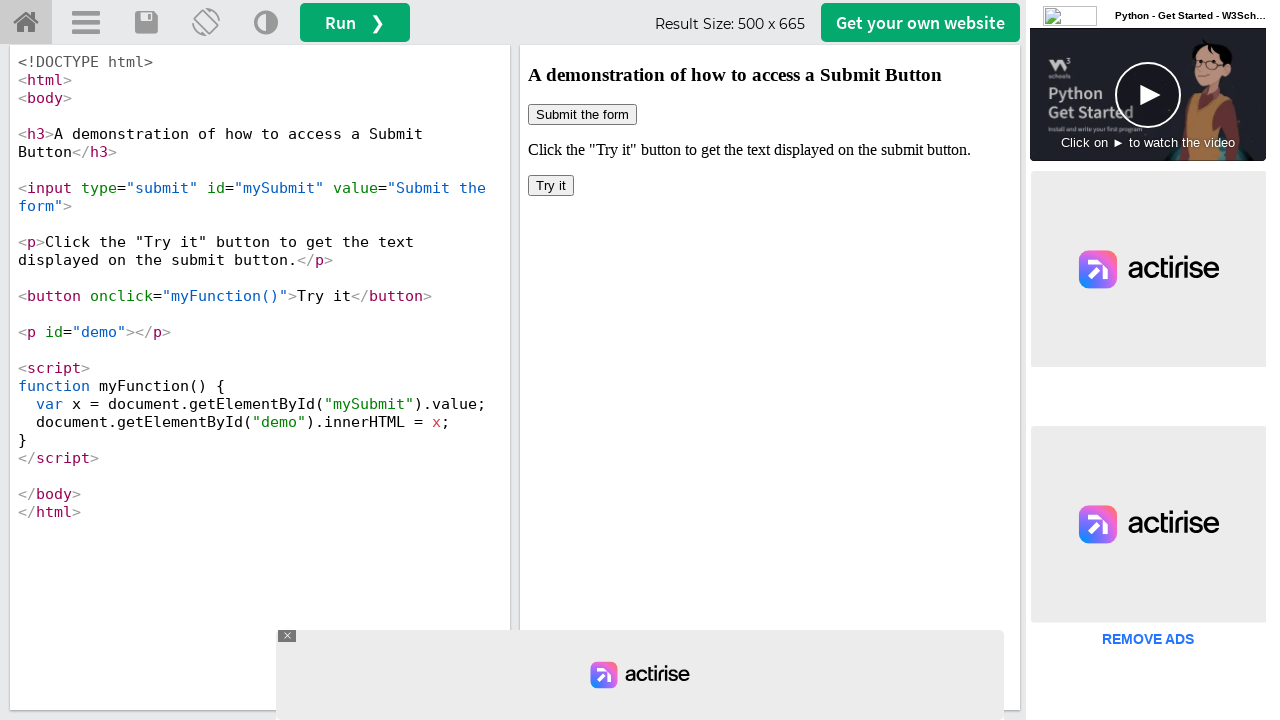

Executed JavaScript function myFunction() in iframe context
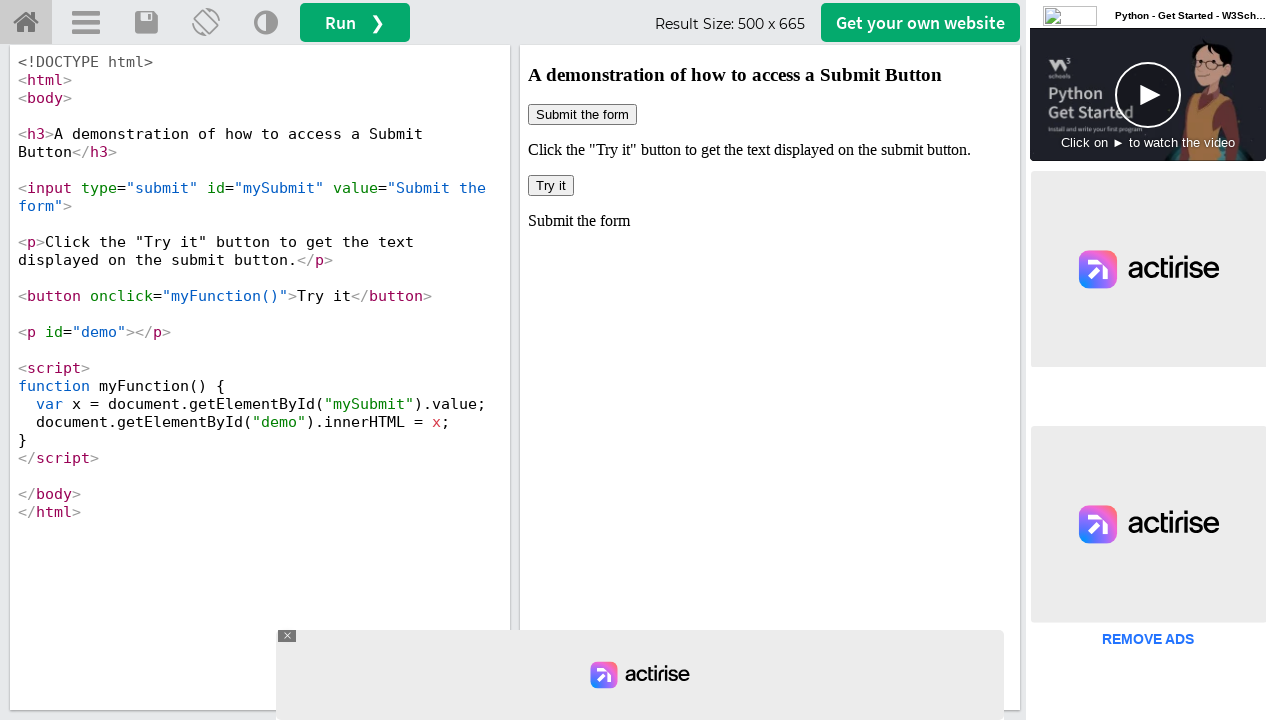

Highlighted submit button with red 3px border
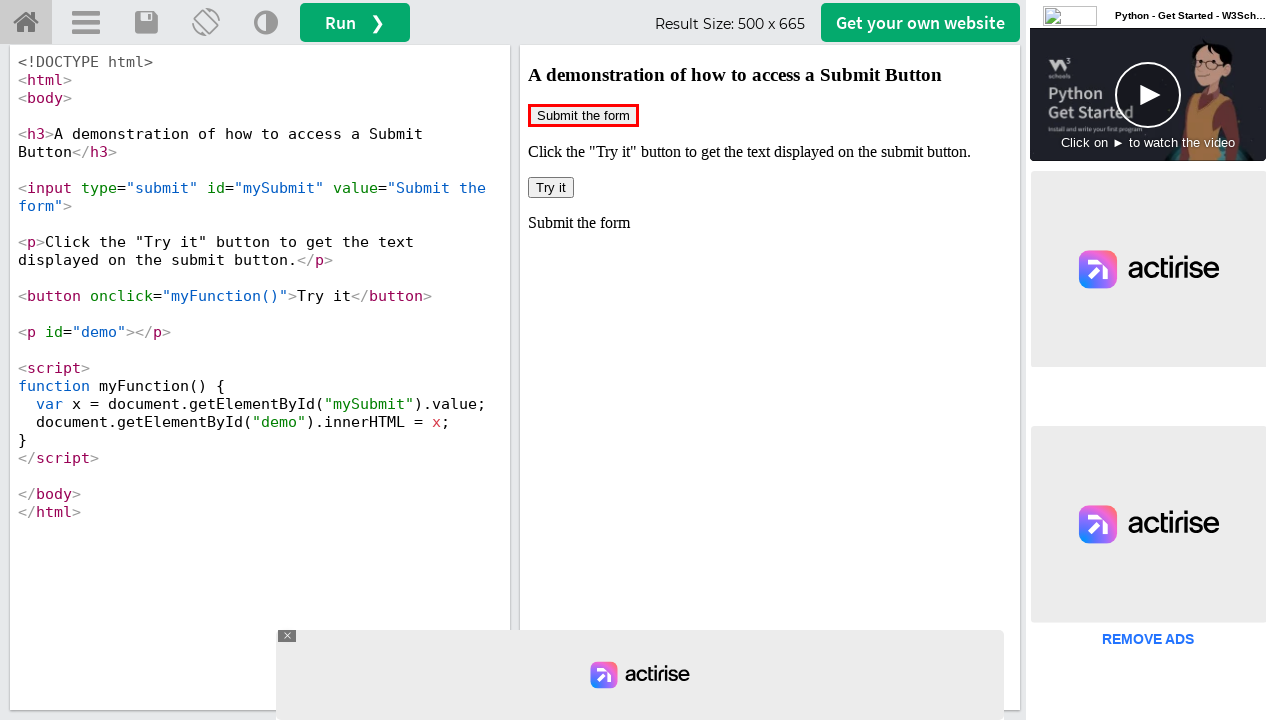

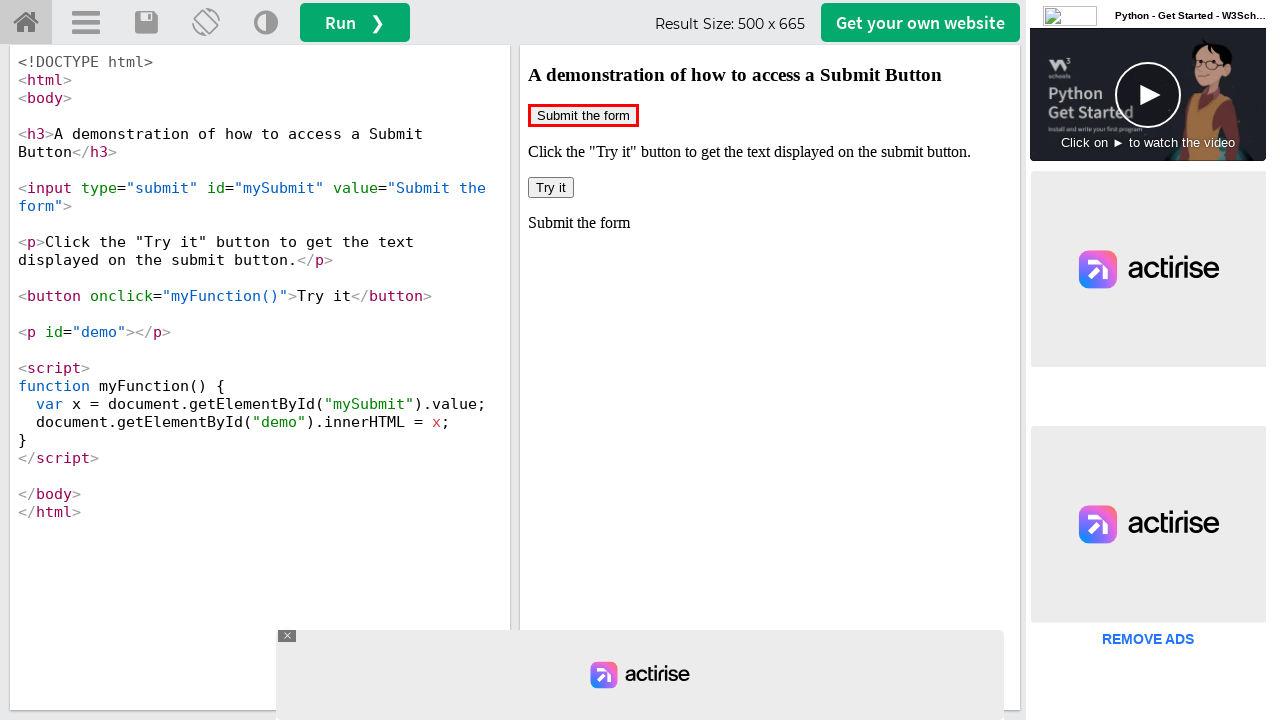